Tests the user registration form on an OpenCart e-commerce site by filling in personal details (first name, last name, email, telephone, password) and submitting the form.

Starting URL: https://naveenautomationlabs.com/opencart/index.php?route=account/register

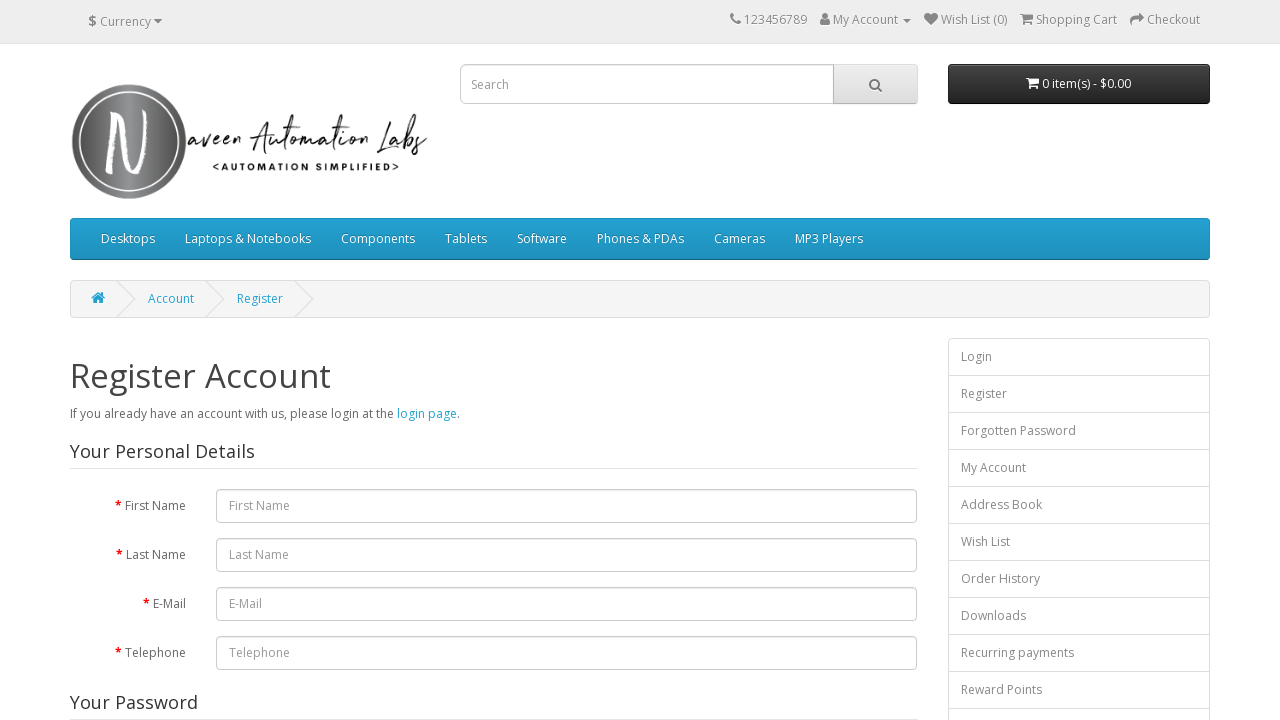

Filled first name field with 'Marcus Test' on #input-firstname
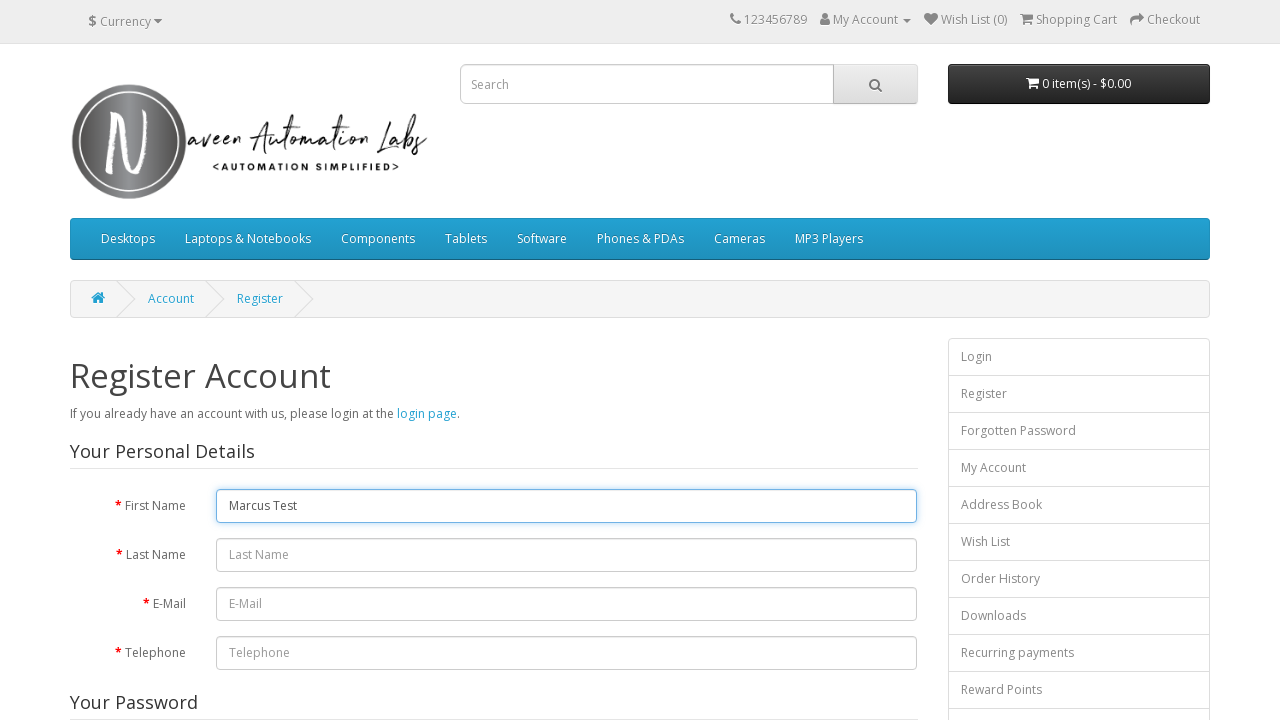

Filled last name field with 'Johnson456' on #input-lastname
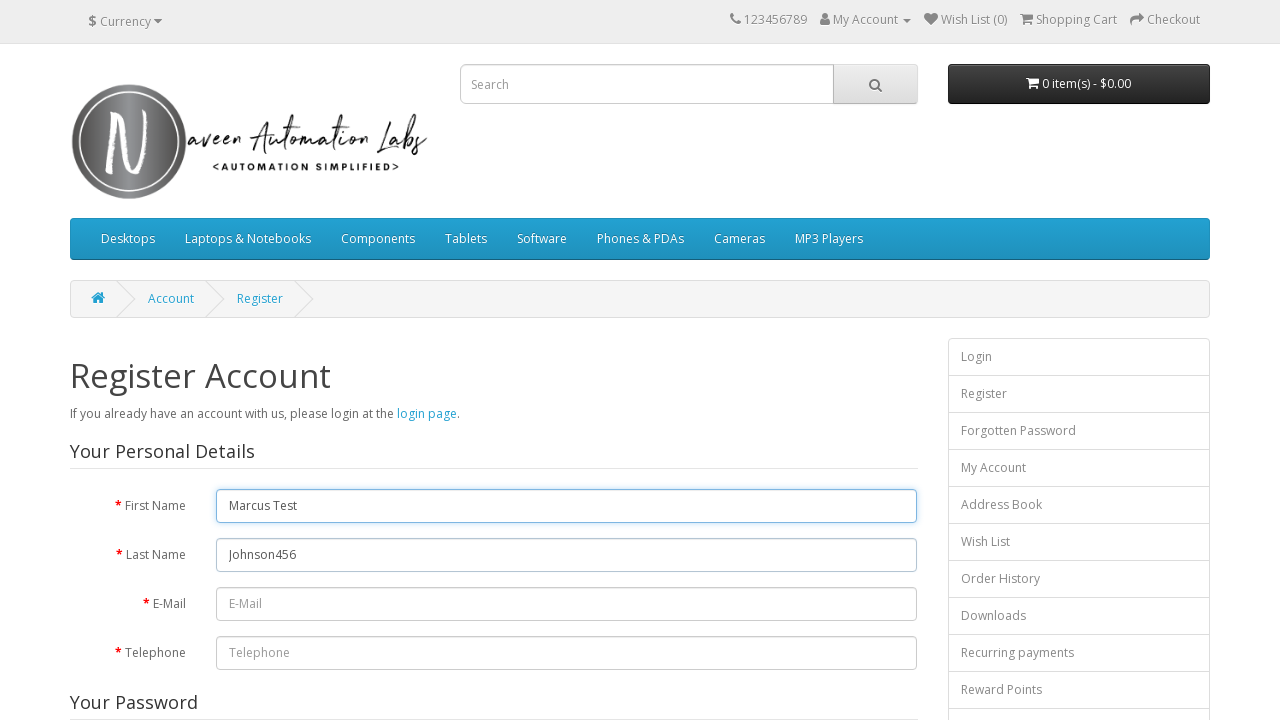

Verified logo element is enabled
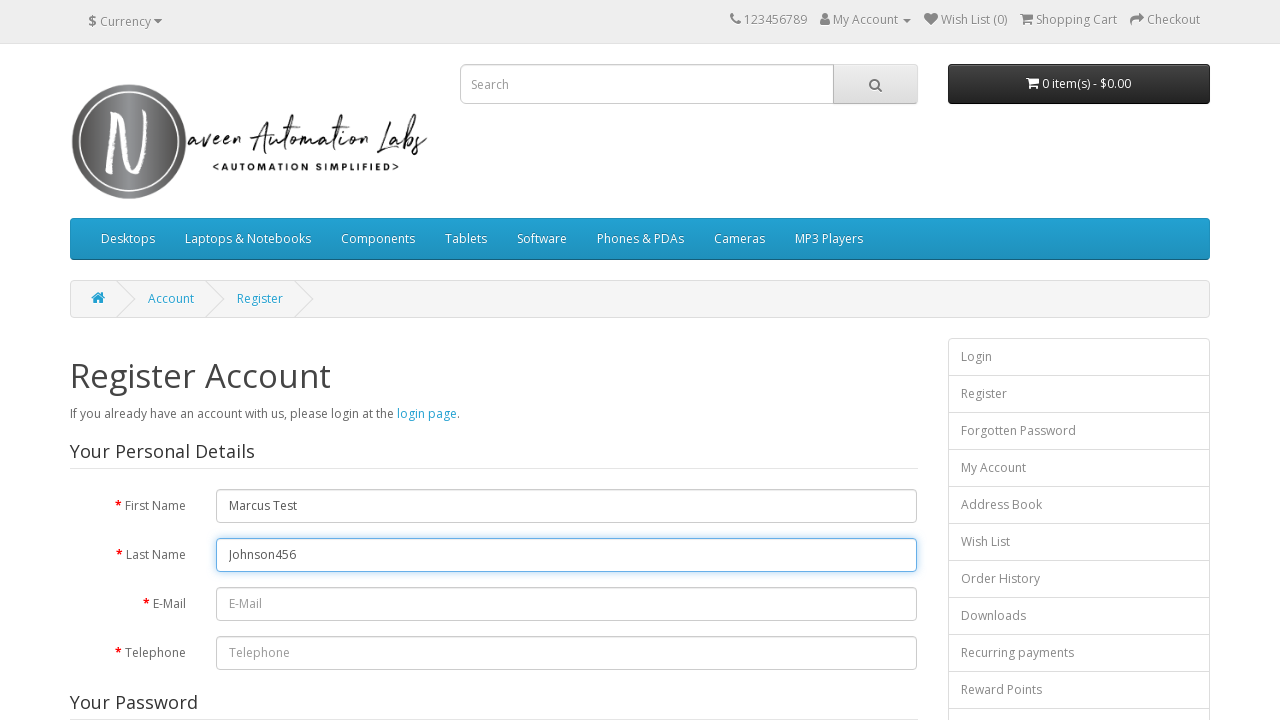

Filled email field with 'marcusj2024@testmail.com' on input#input-email
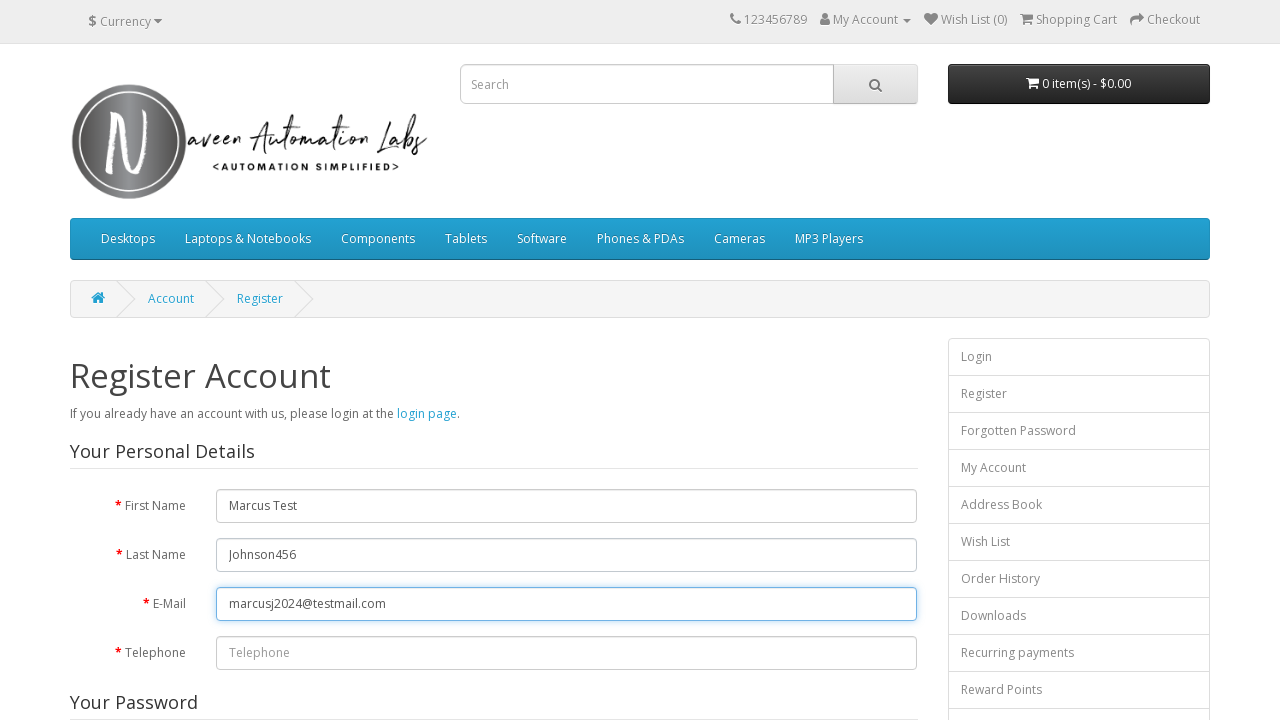

Filled telephone field with '5551234567' on input[name='telephone']
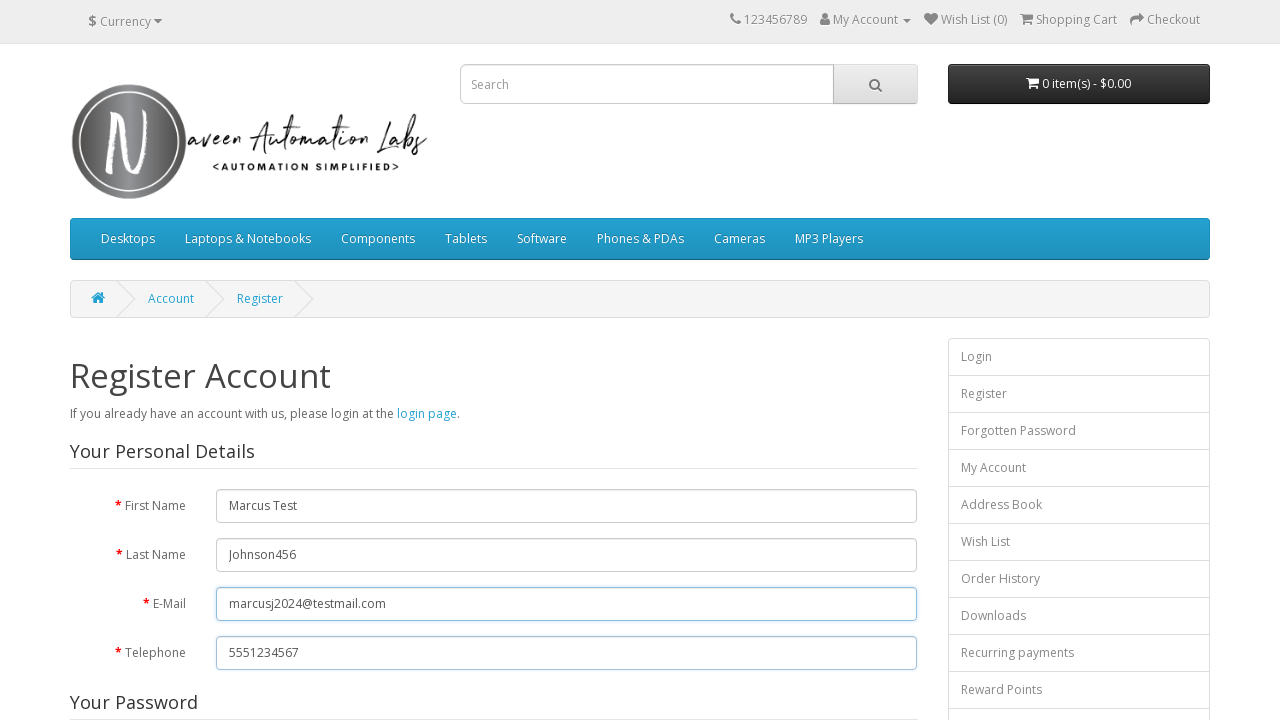

Filled password field with 'testpass123' on xpath=//input[@name='password']
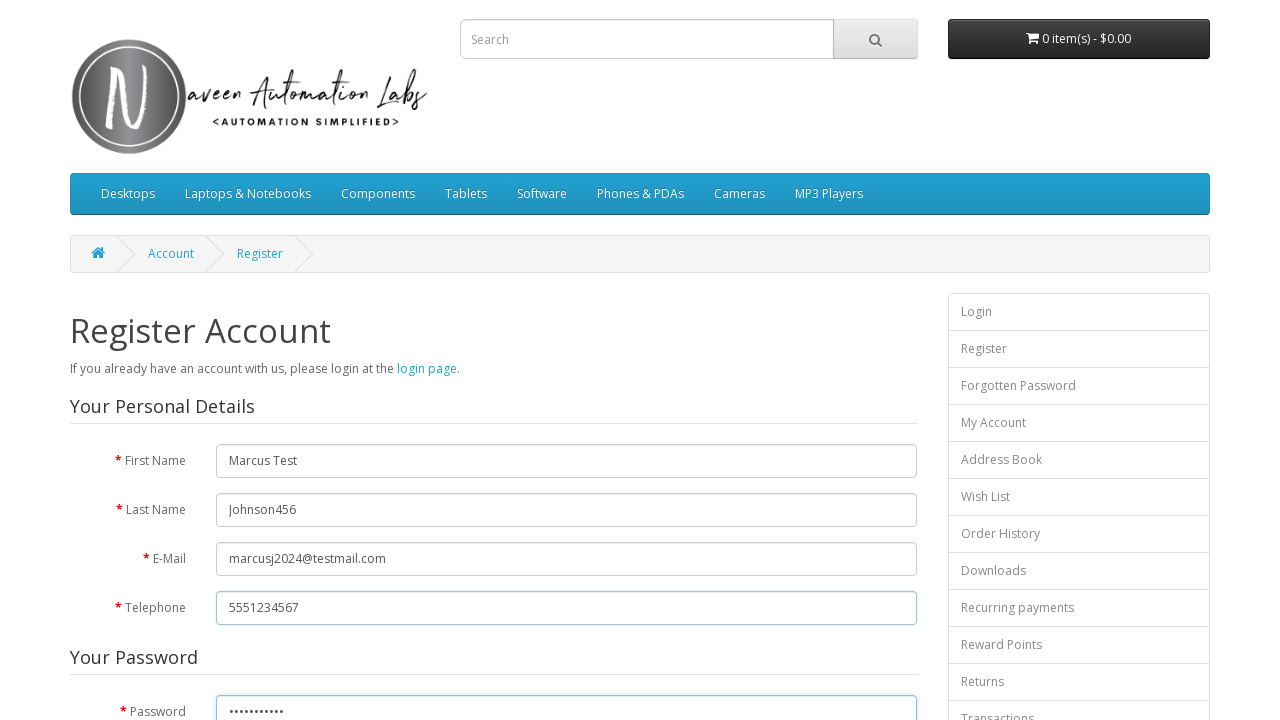

Filled confirm password field with 'testpass123' on xpath=//input[@name='confirm']
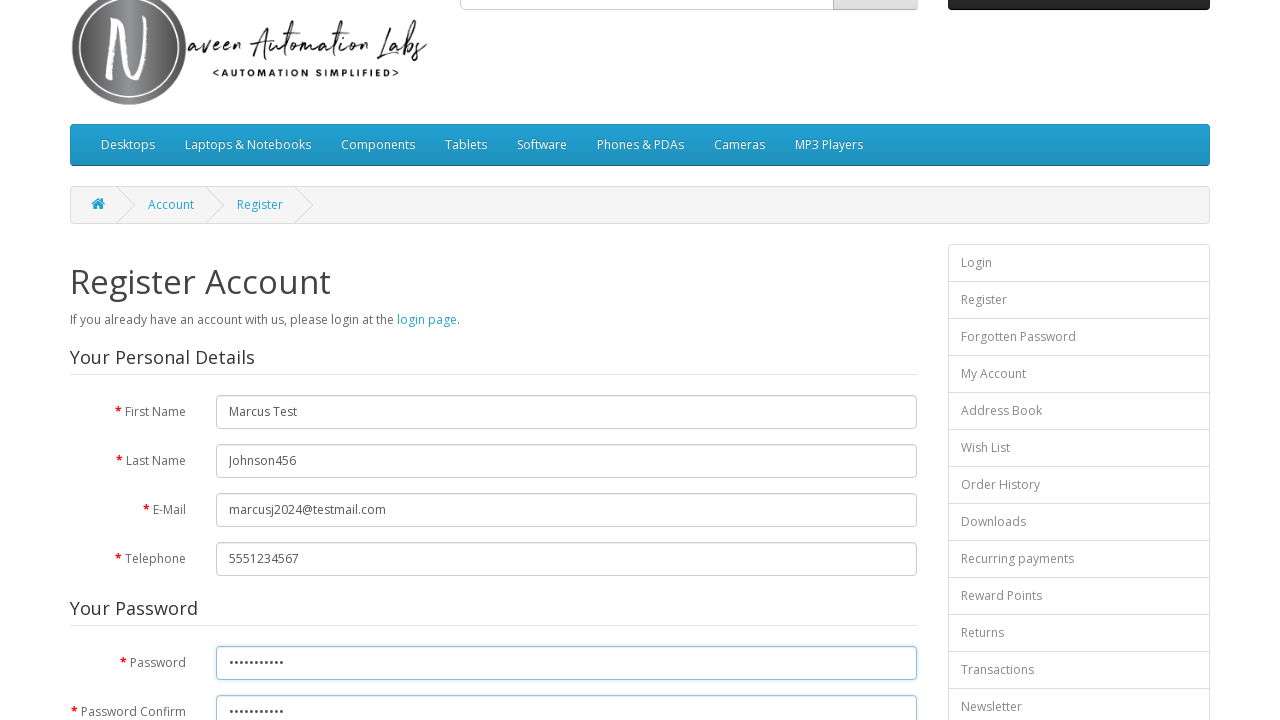

Clicked privacy policy checkbox to agree to terms at (825, 424) on input[name='agree']
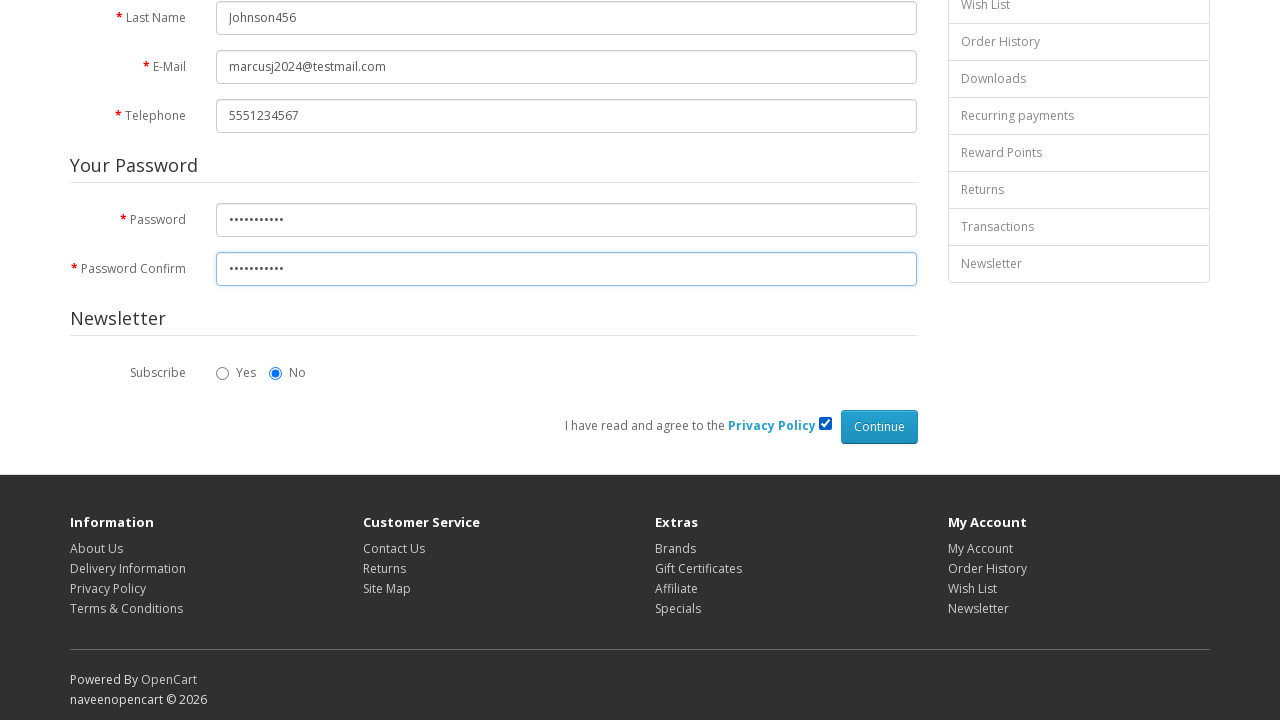

Clicked Continue button to submit registration form at (879, 427) on xpath=//input[@value='Continue']
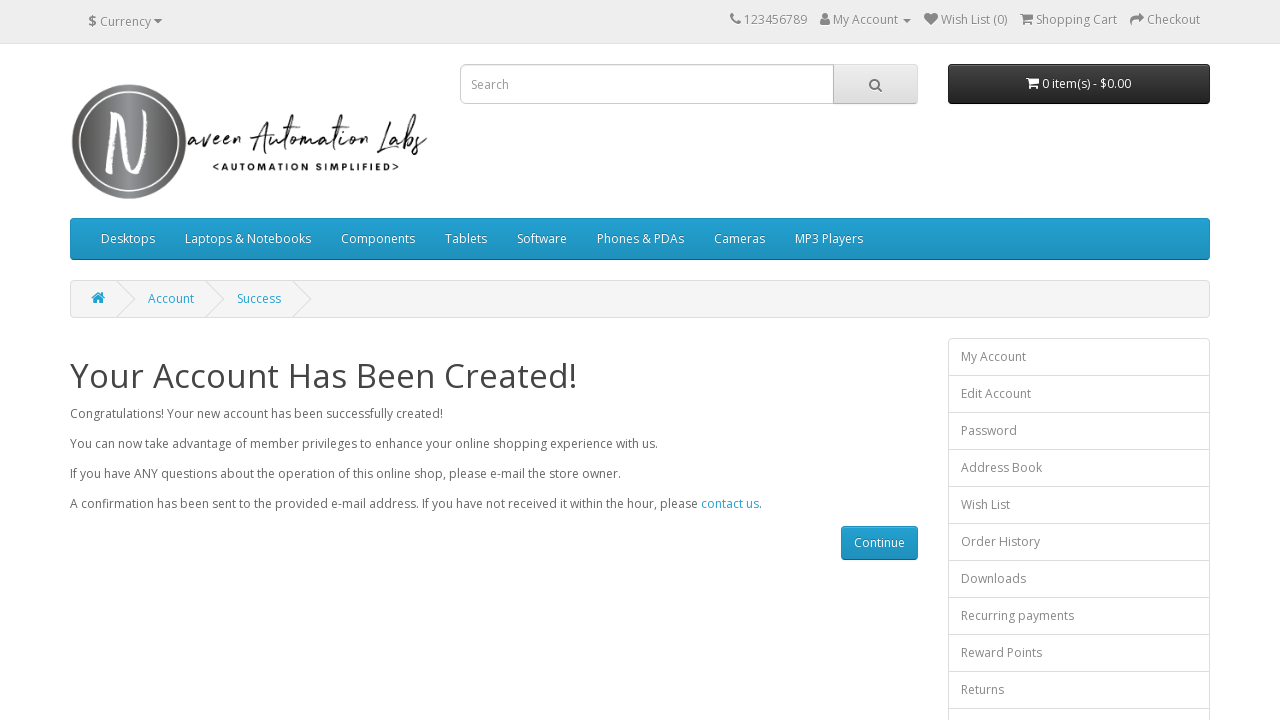

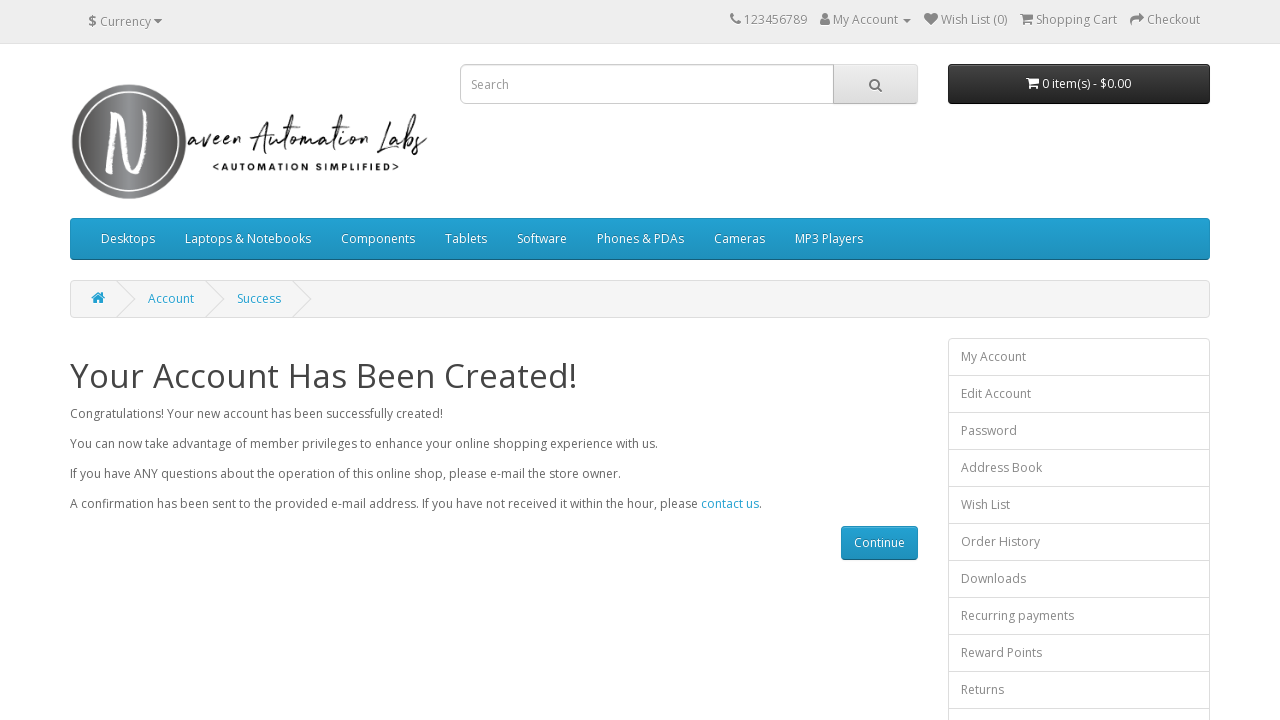